Tests that the BROWSE LANGUAGES page contains a table with the expected headers: Language, Author, Date, Comments, Rate.

Starting URL: http://www.99-bottles-of-beer.net/

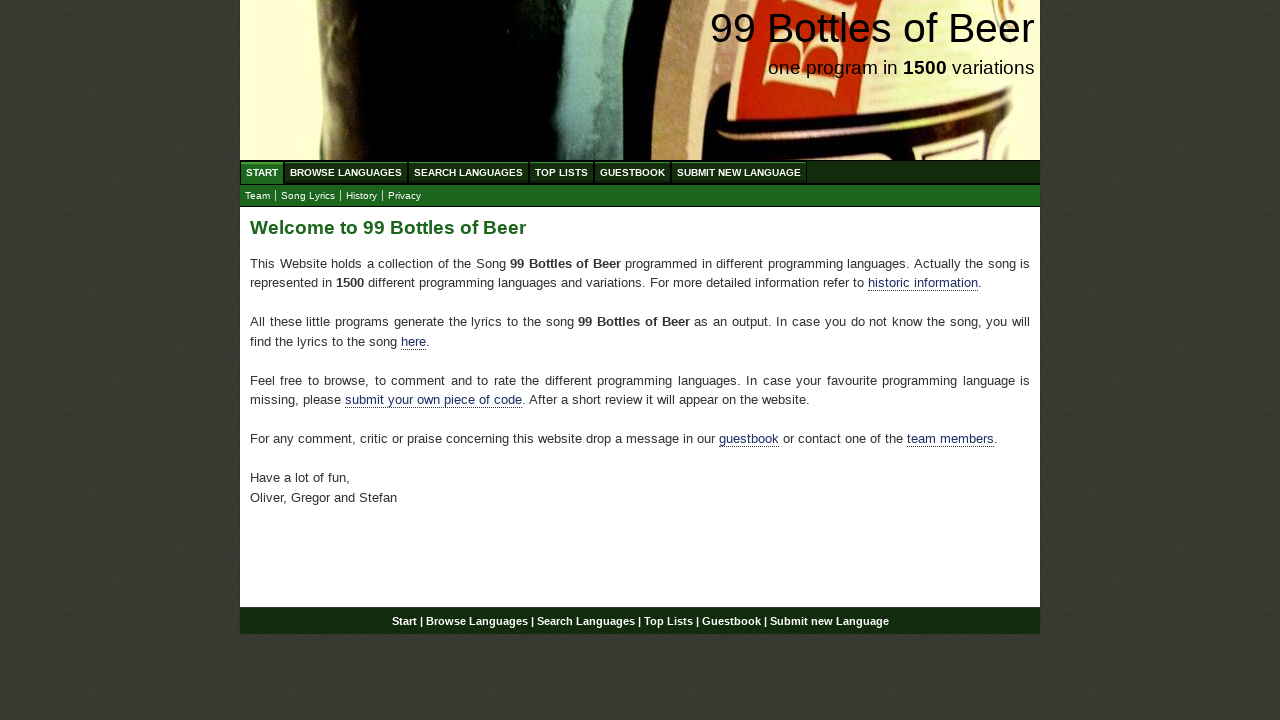

Clicked on BROWSE LANGUAGES menu at (346, 172) on a[href='/abc.html']
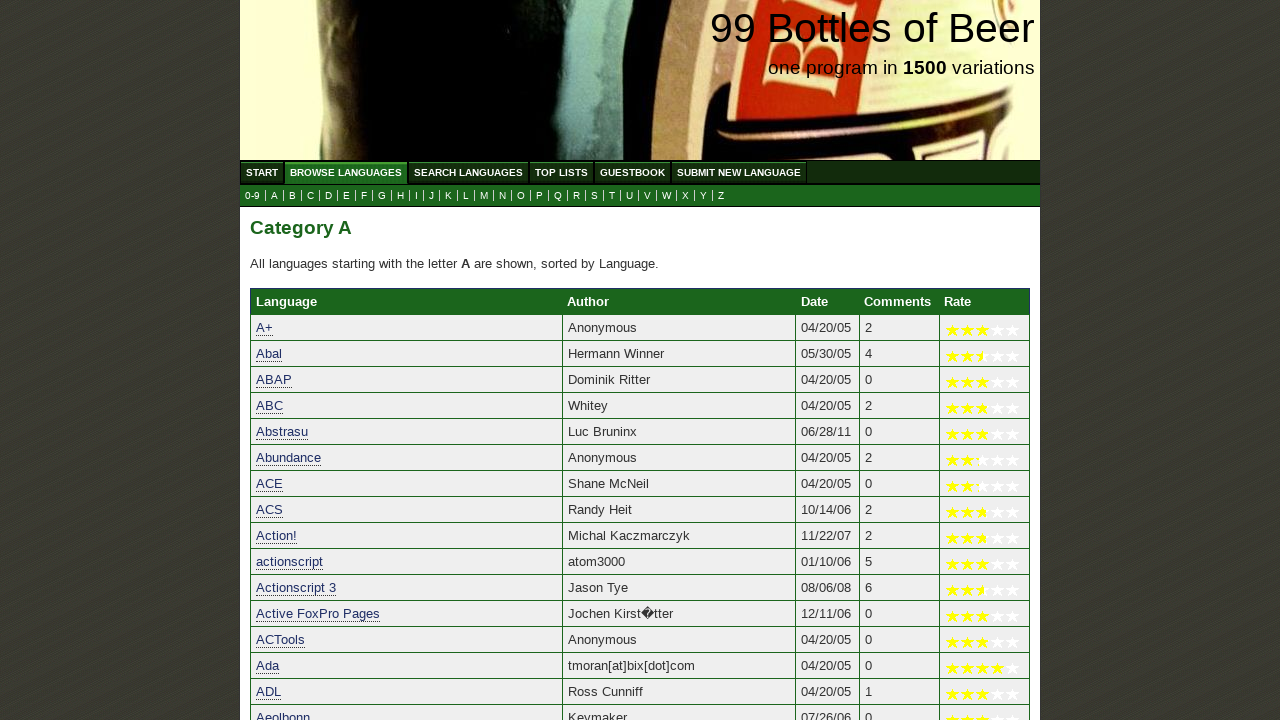

Table headers row loaded and visible
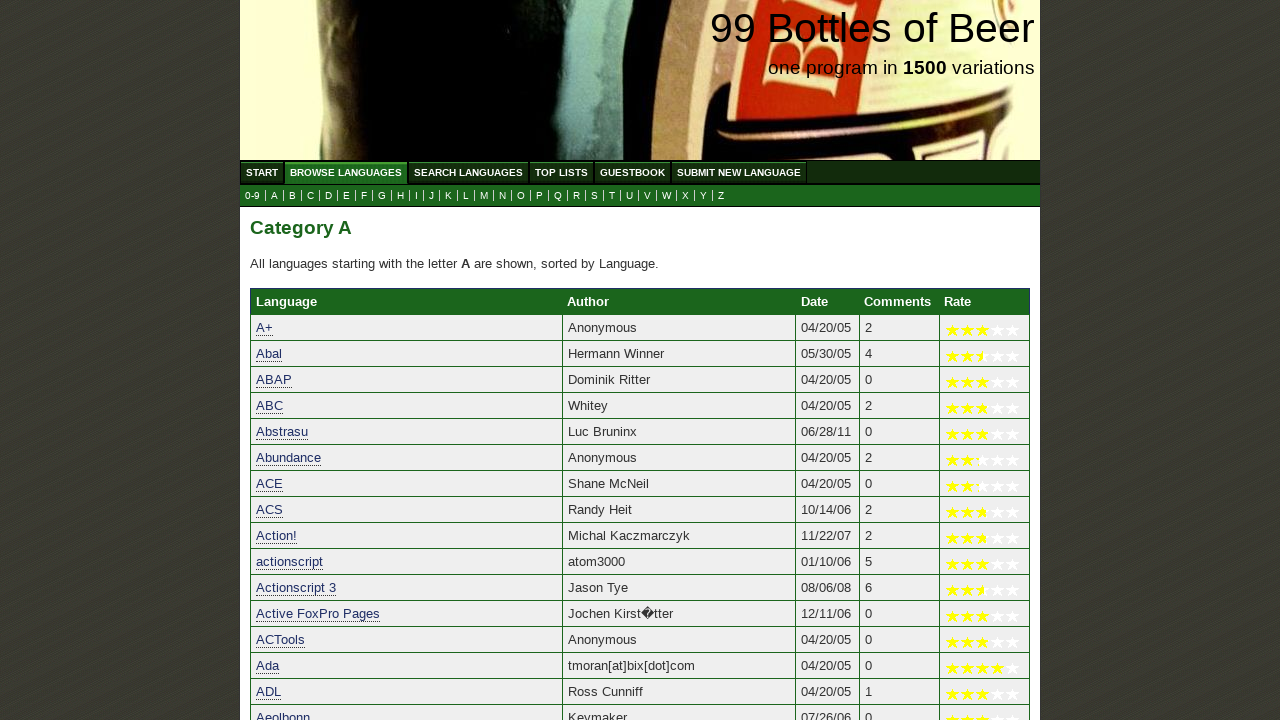

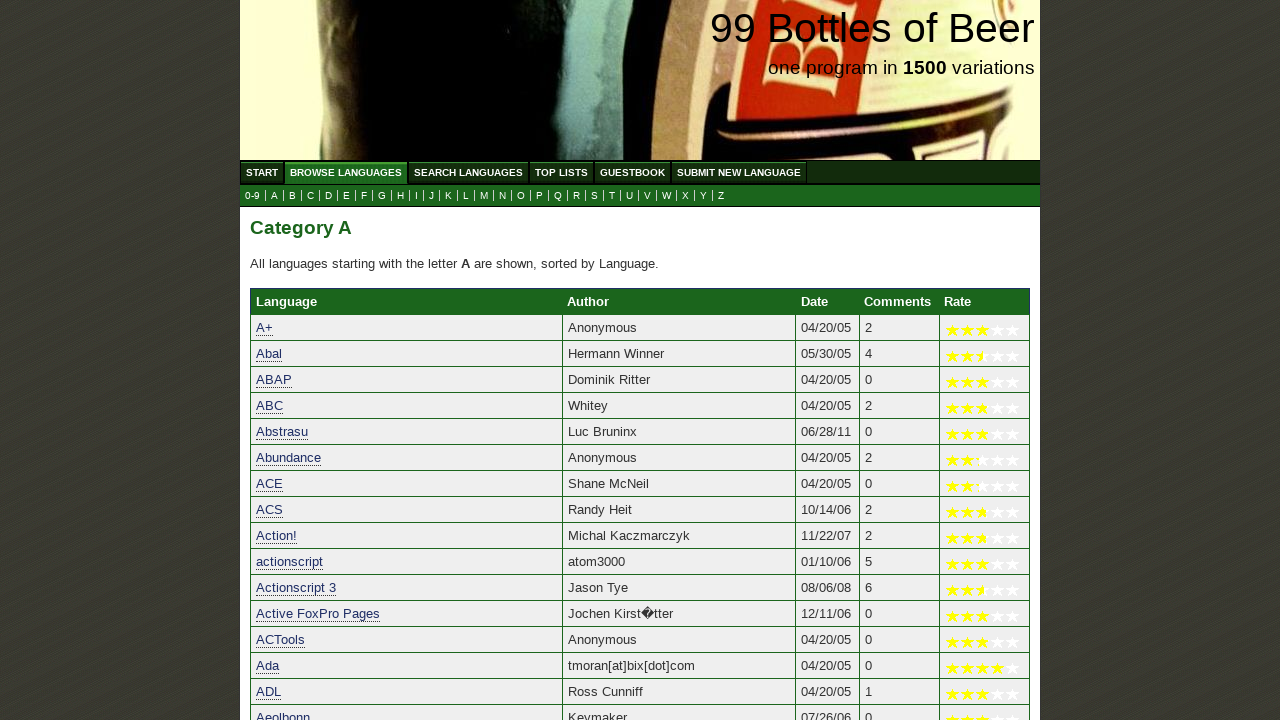